Navigates to the OrangeHRM demo site homepage using Selenium Grid infrastructure. The script only performs initial page navigation without any further interactions.

Starting URL: http://orangehrm.qedgetech.com

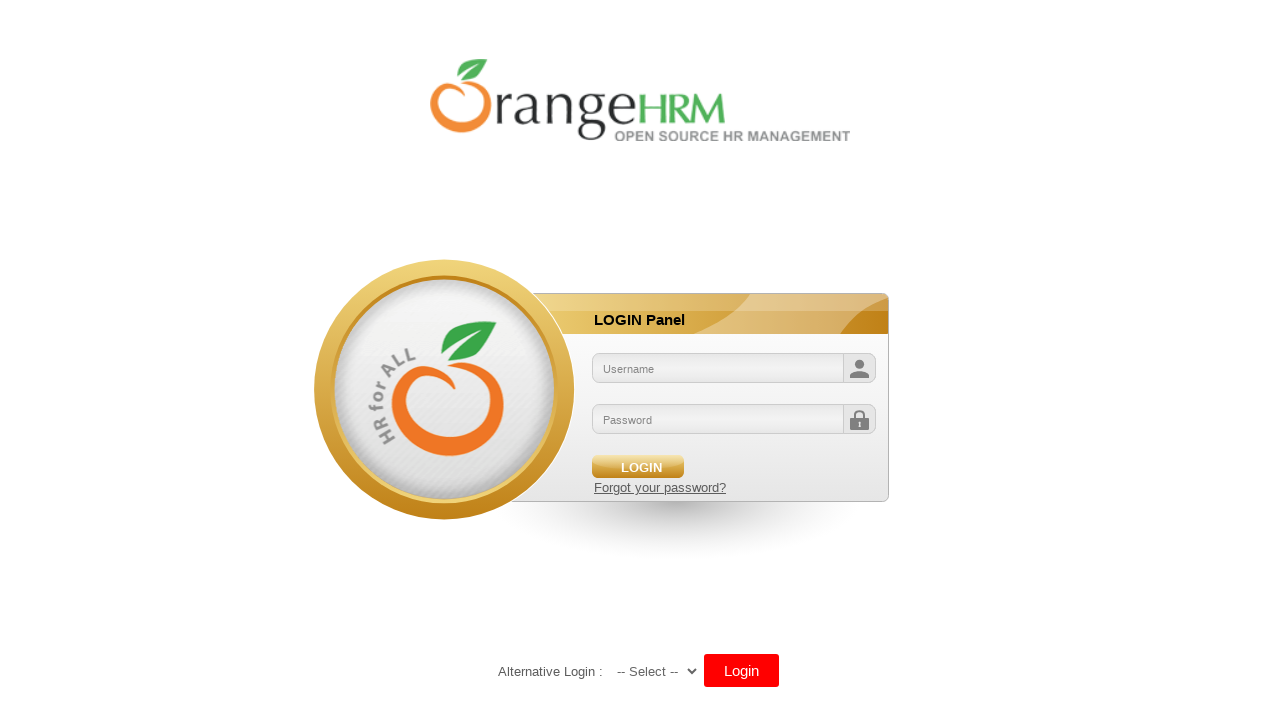

Waited for page to reach domcontentloaded state on OrangeHRM homepage
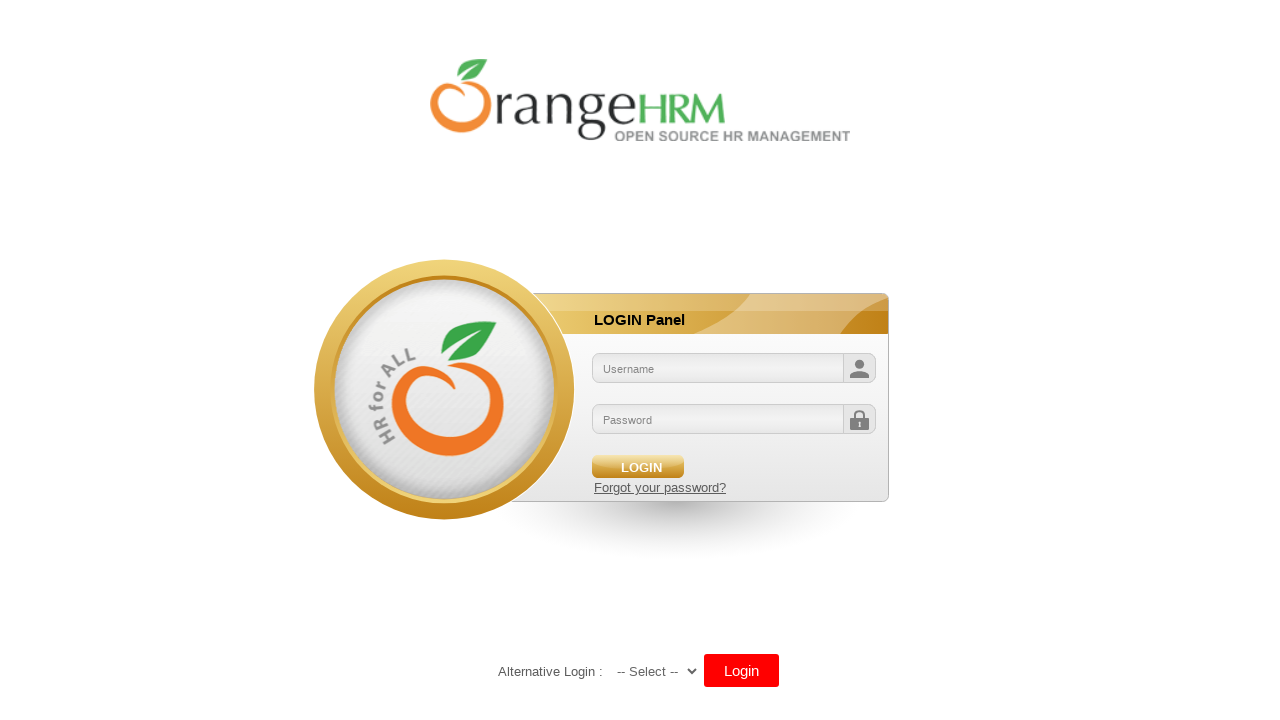

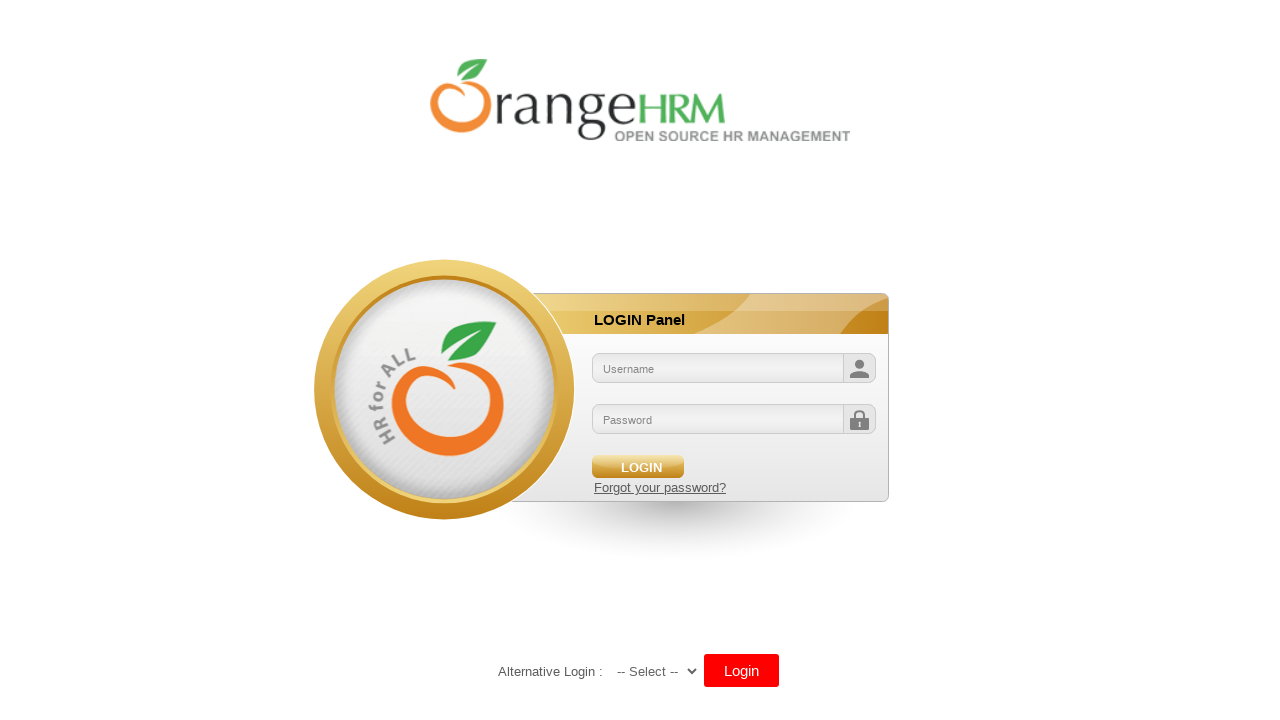